Tests autocomplete suggestion functionality by typing in the autocomplete field and selecting a country from the dropdown suggestions

Starting URL: https://rahulshettyacademy.com/AutomationPractice/

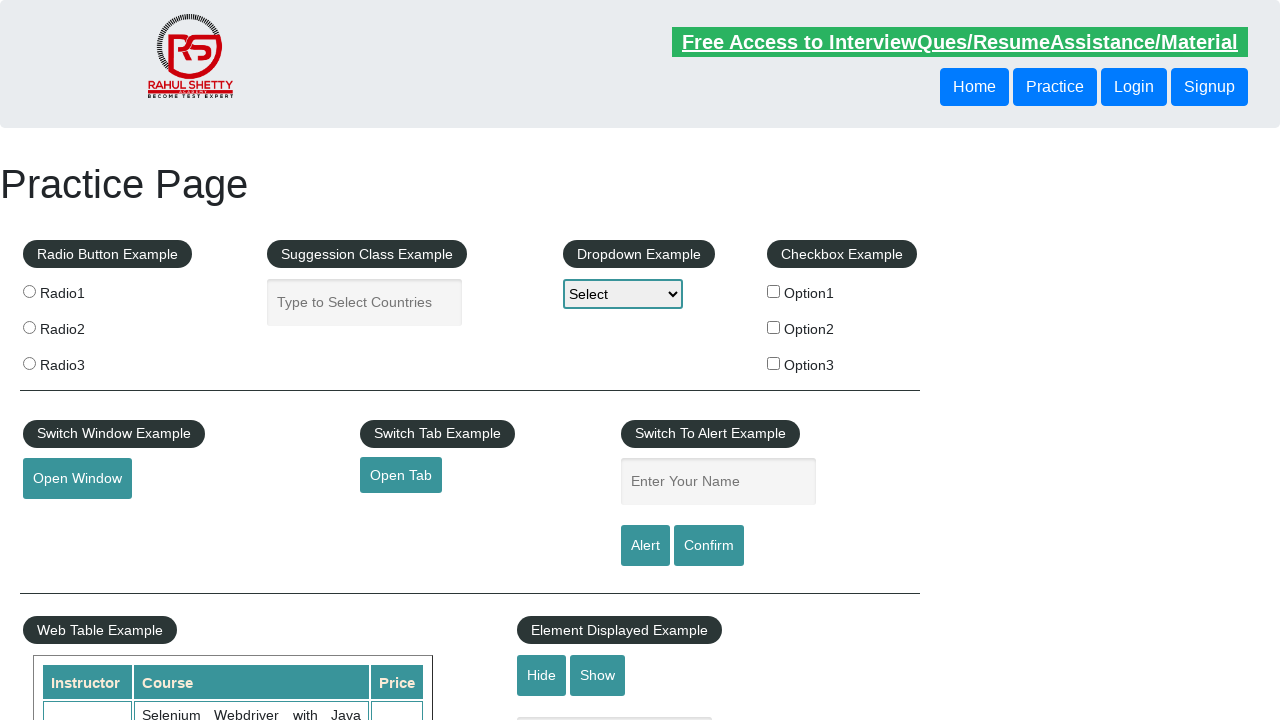

Filled autocomplete input field with 'in' on //input[@id="autocomplete"]
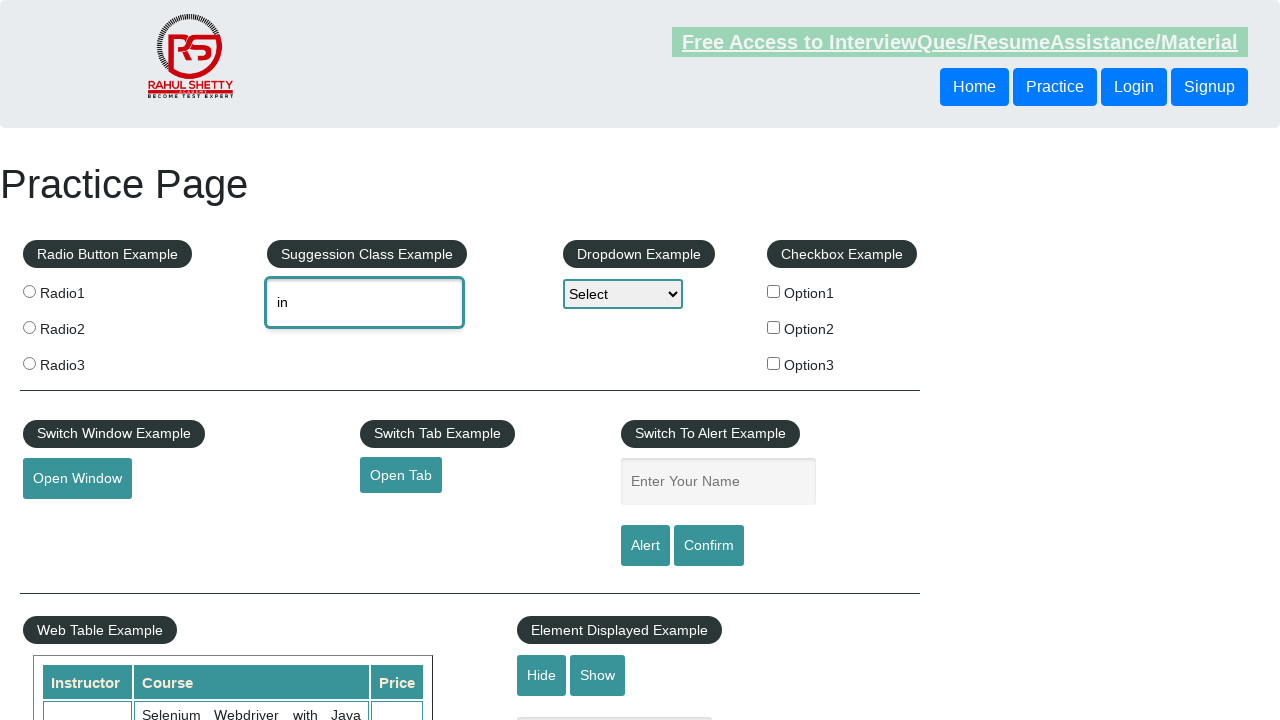

Waited for autocomplete suggestions to appear
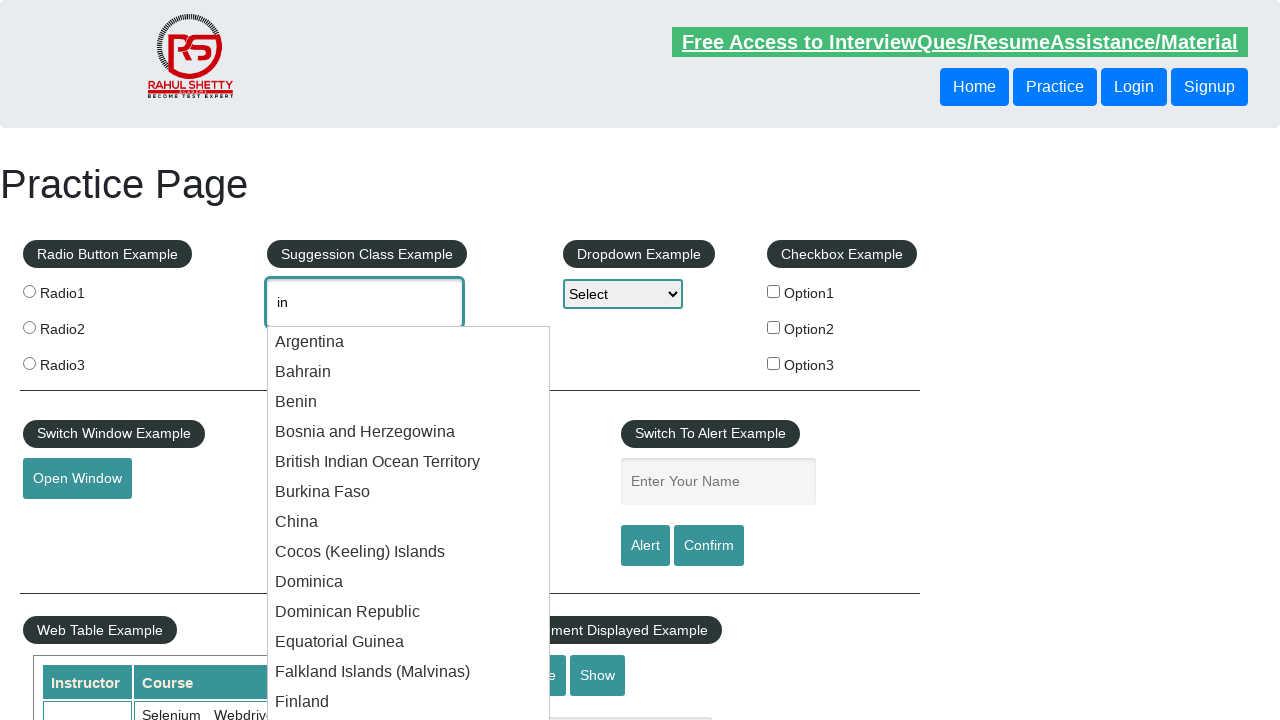

Selected 'China' from autocomplete suggestions at (409, 522) on xpath=//div[@class="ui-menu-item-wrapper"] >> nth=6
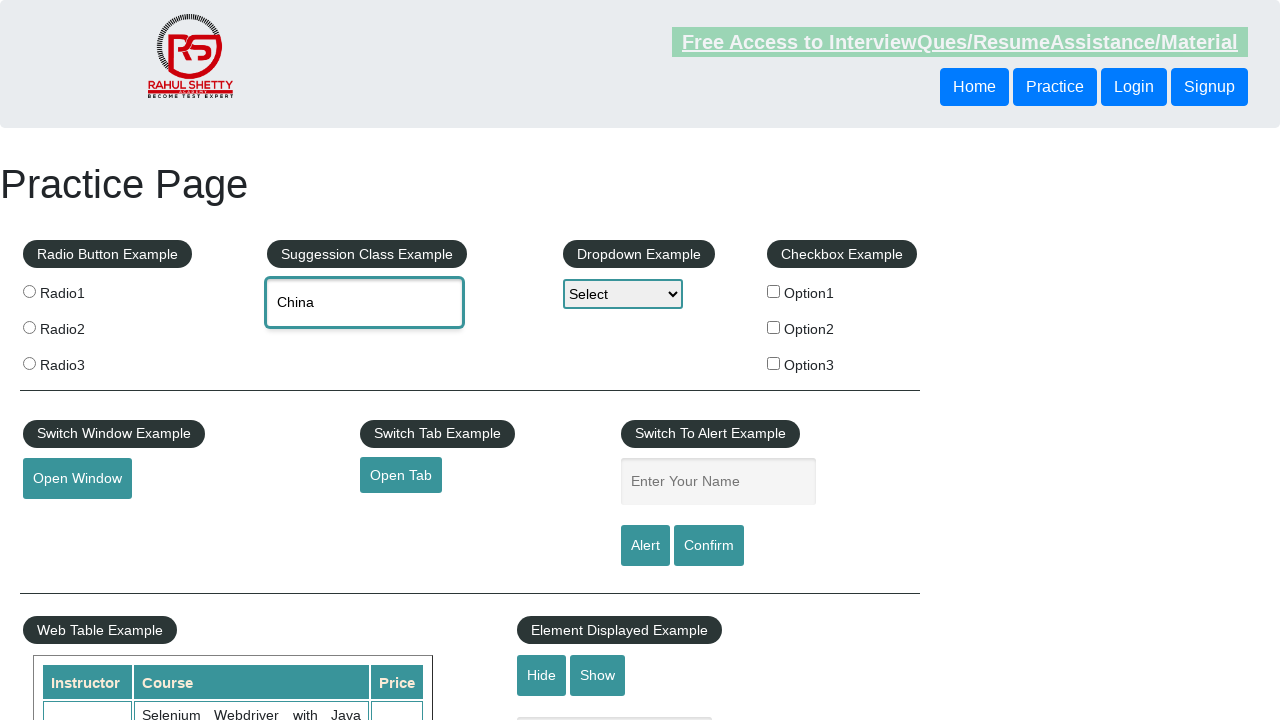

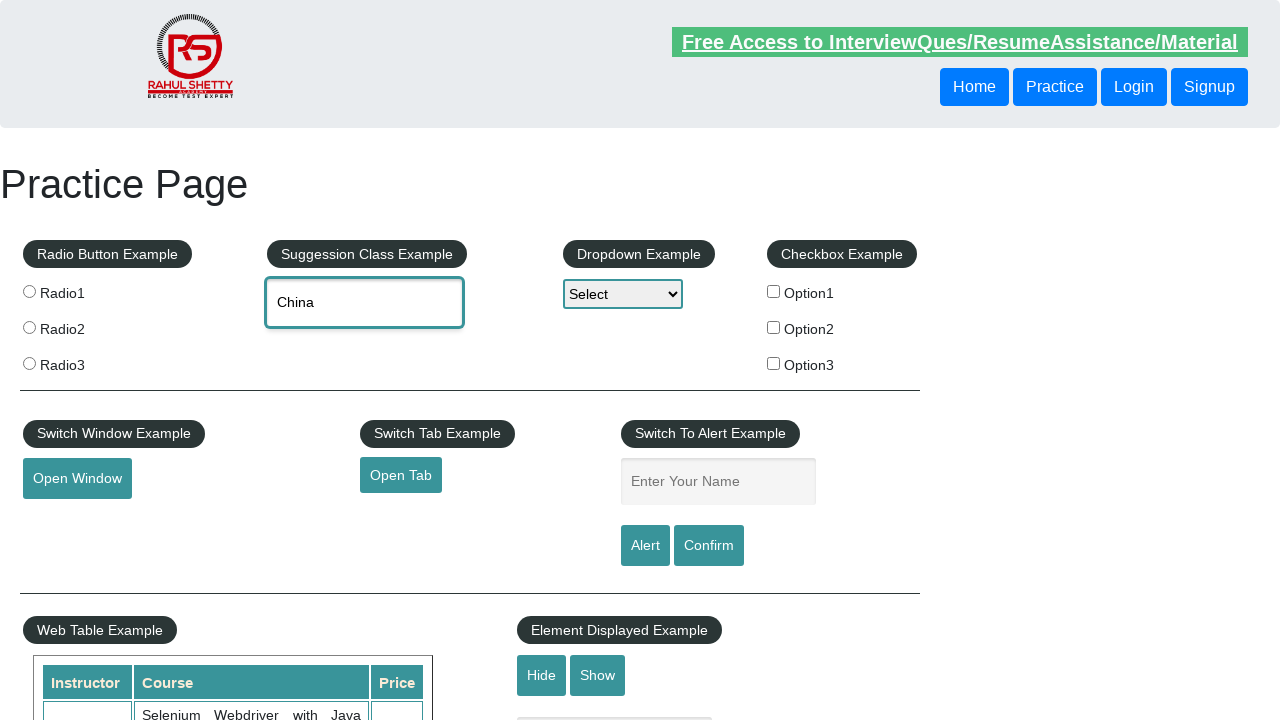